Tests the add/remove elements page by clicking the "Add Element" button twice to create two delete buttons, then clicking one delete button to remove it, verifying the interaction works correctly.

Starting URL: https://the-internet.herokuapp.com/add_remove_elements/

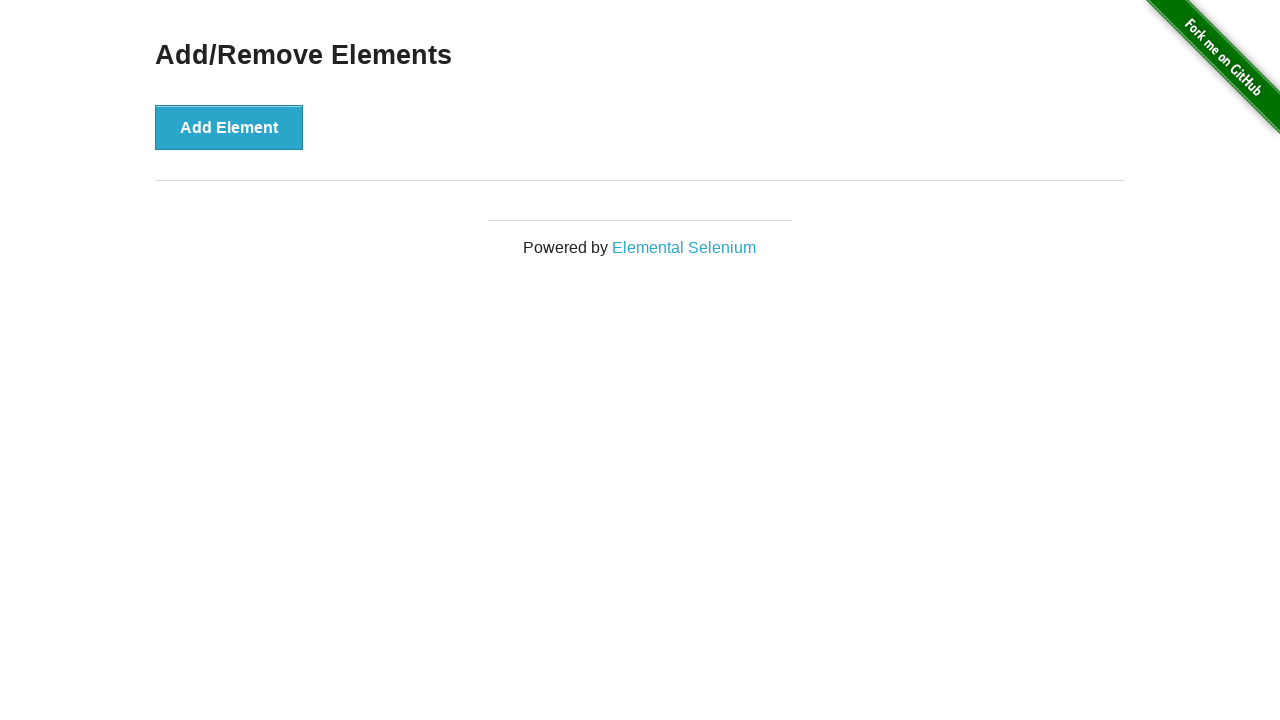

Clicked 'Add Element' button first time at (229, 127) on button[onclick='addElement()']
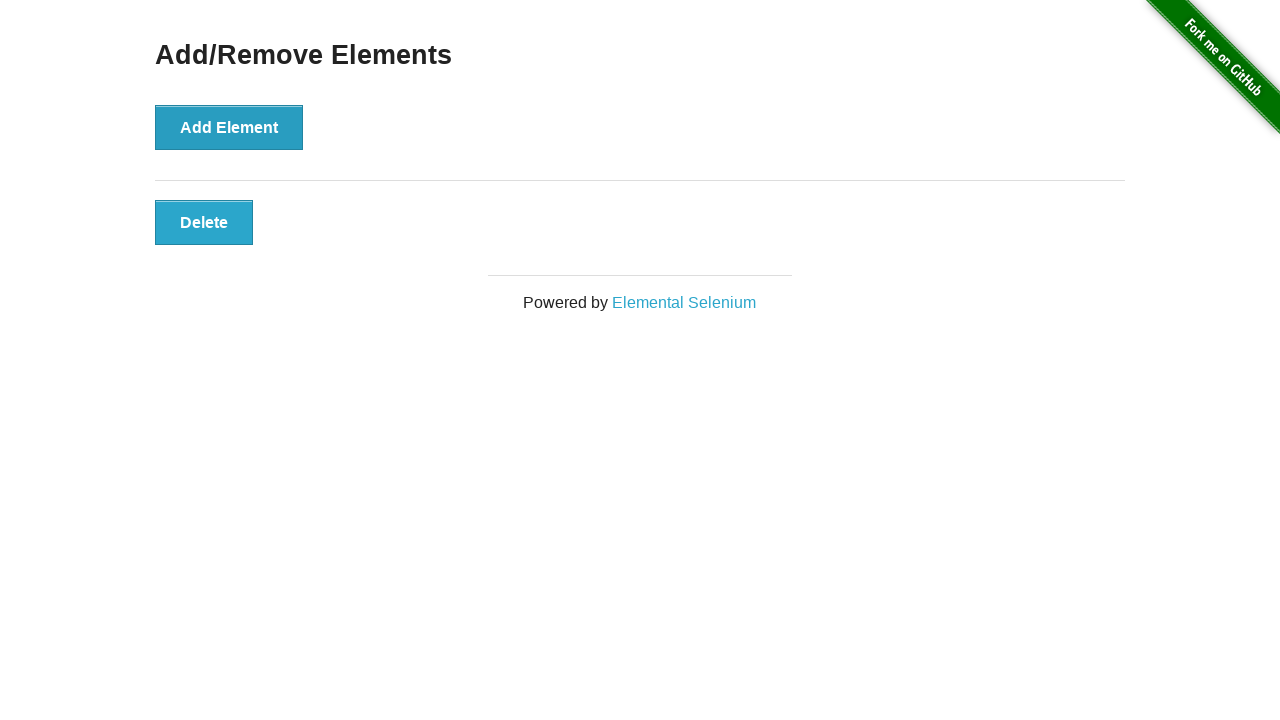

Clicked 'Add Element' button second time at (229, 127) on button[onclick='addElement()']
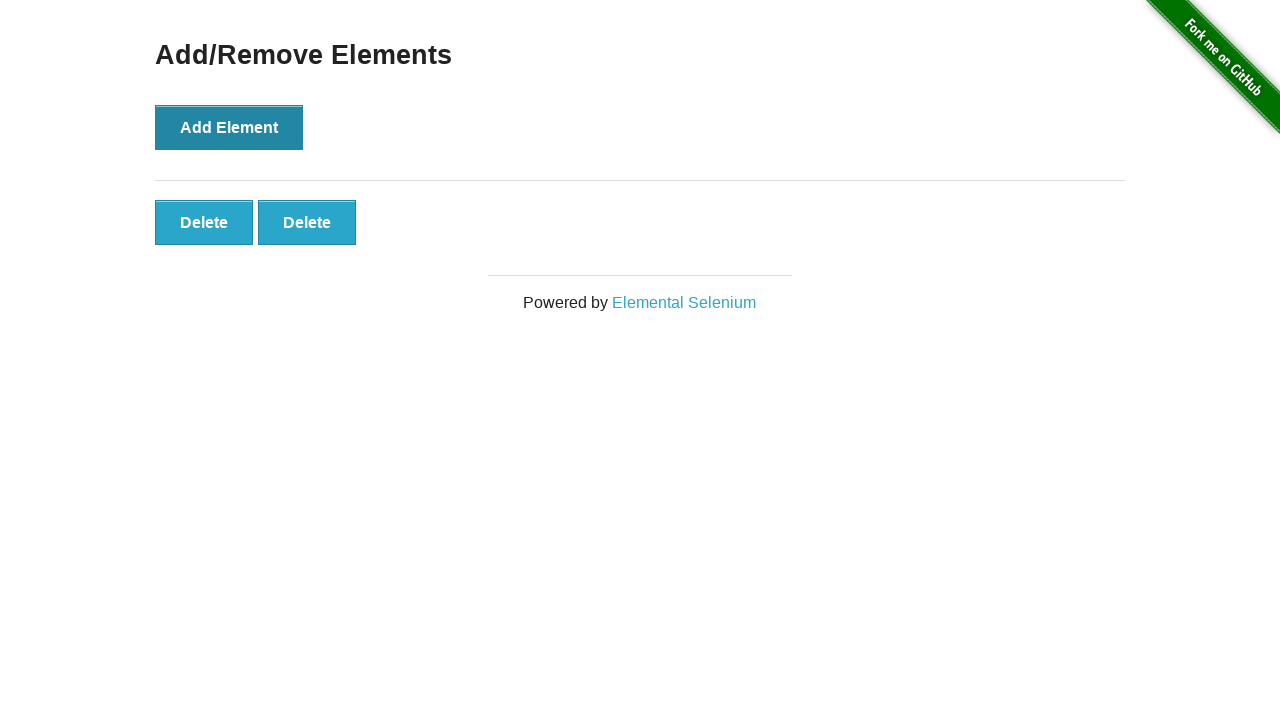

Delete button appeared after adding two elements
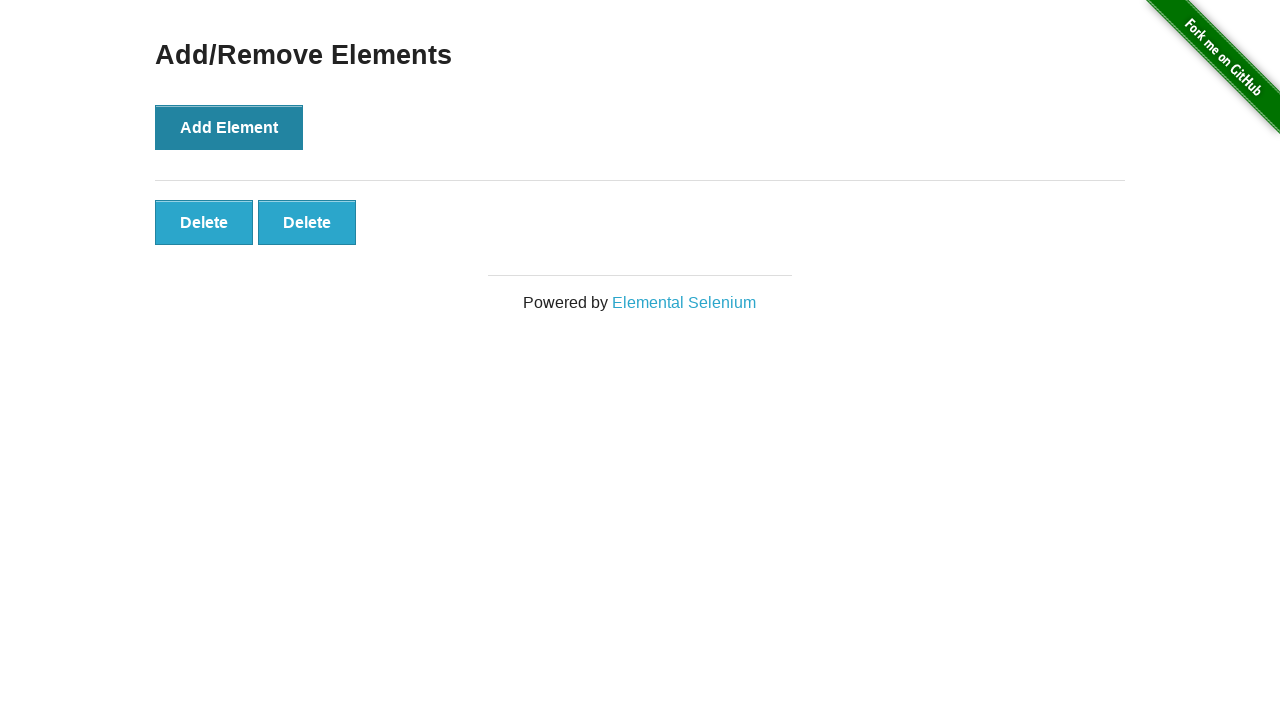

Clicked one of the delete buttons to remove an element at (204, 222) on button[onclick='deleteElement()']
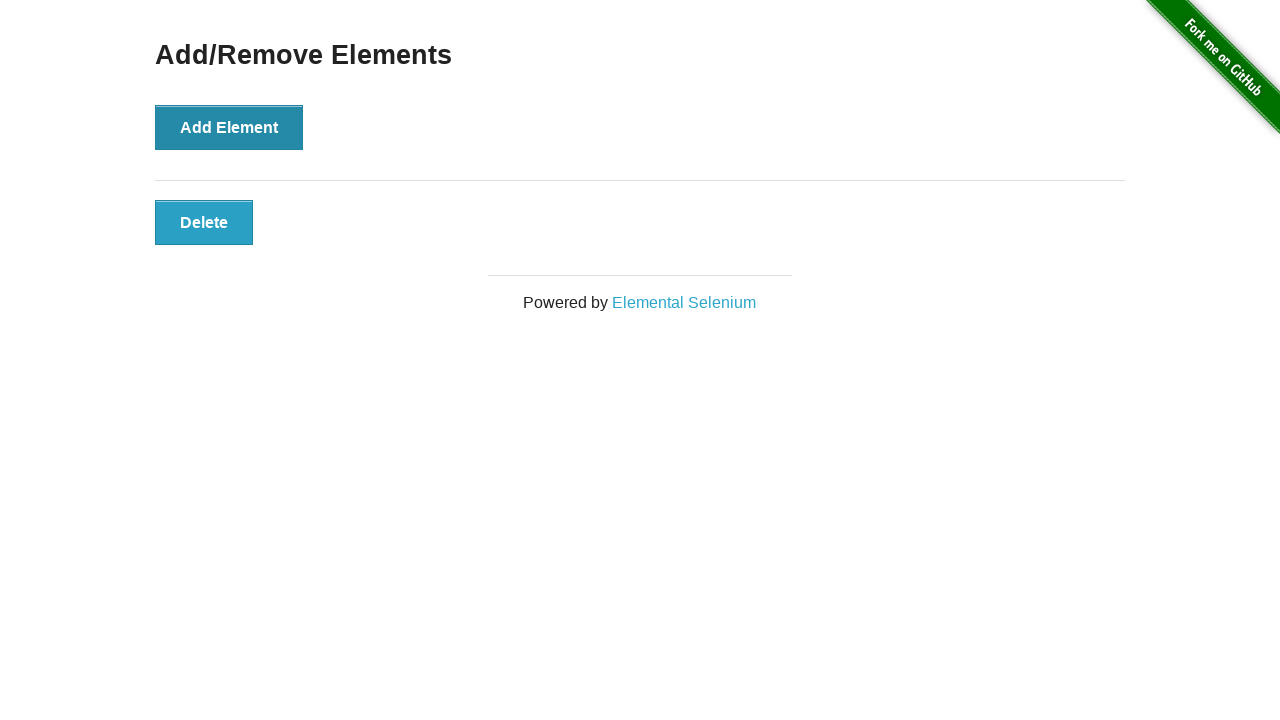

Verified that only one delete button remains
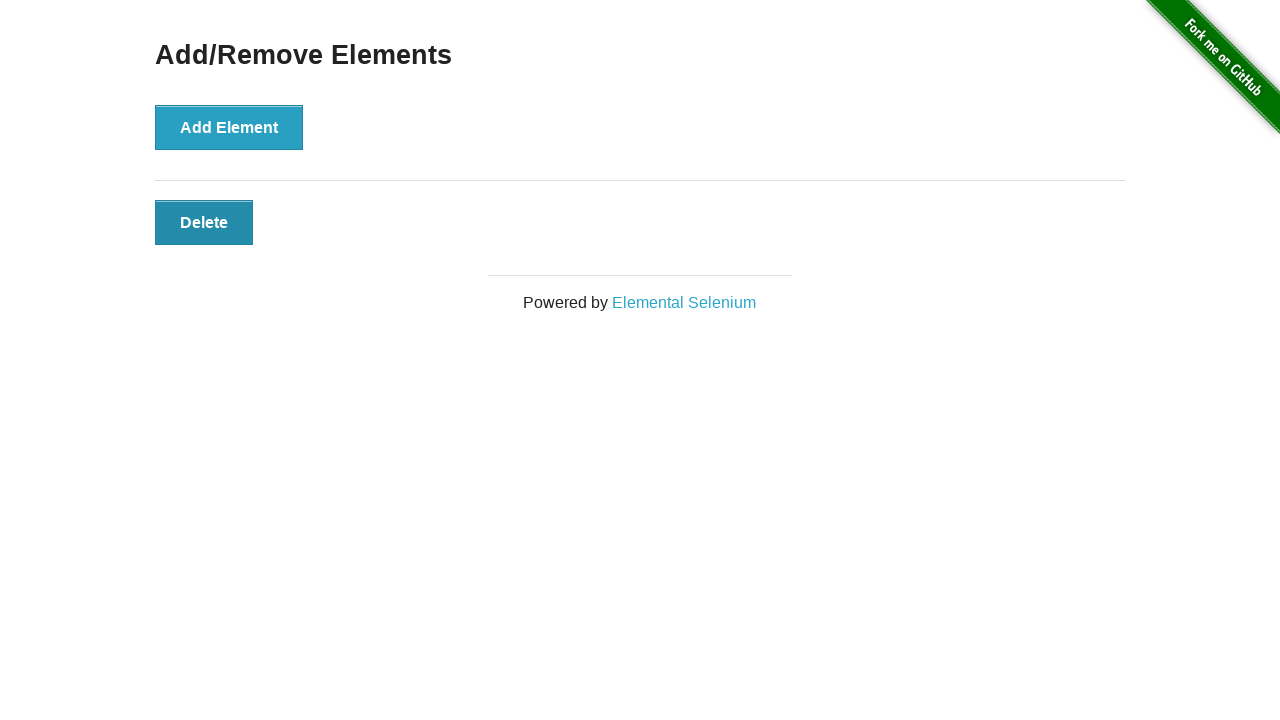

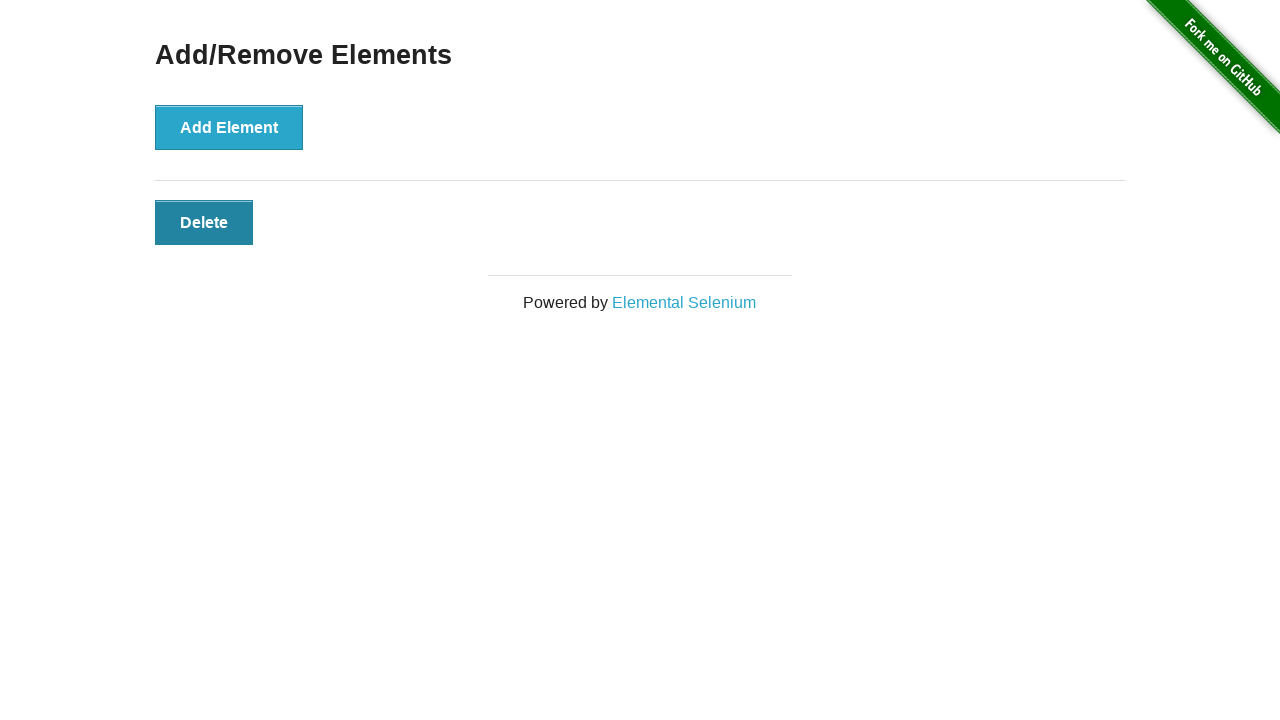